Tests drag and drop functionality by dragging an element onto a droppable target

Starting URL: https://jqueryui.com/resources/demos/droppable/default.html

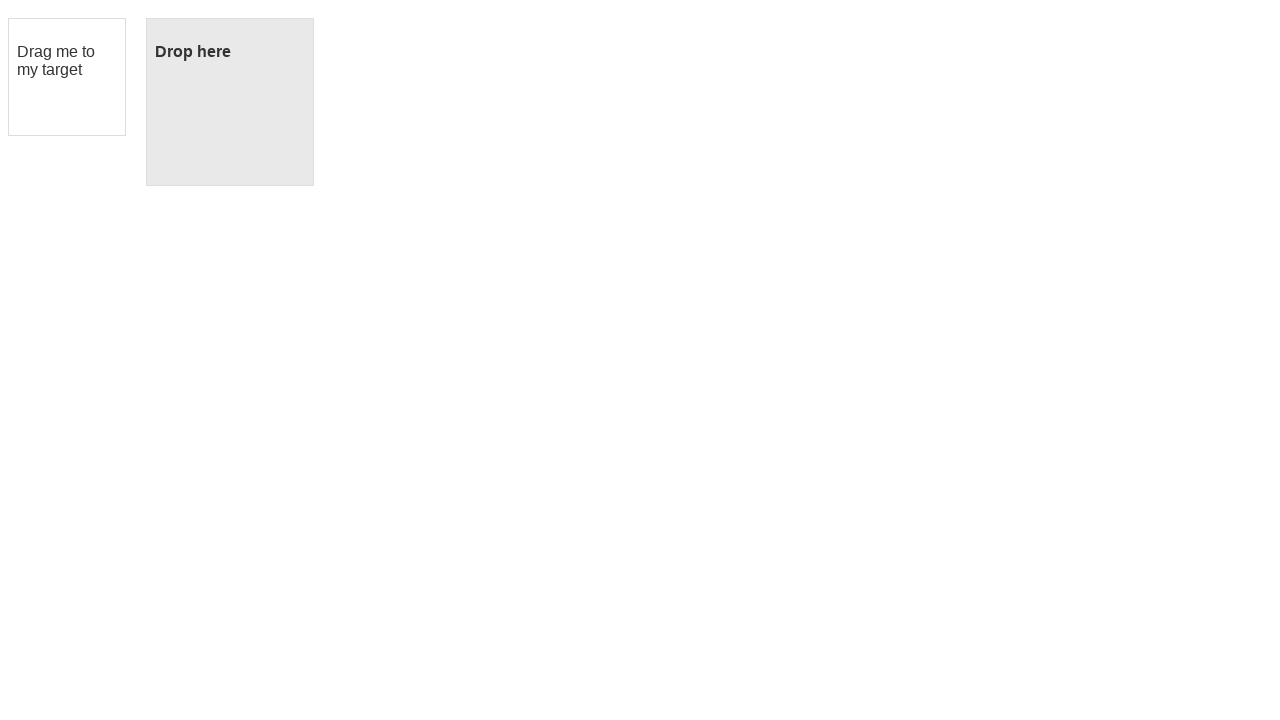

Navigated to jQuery UI droppable demo page
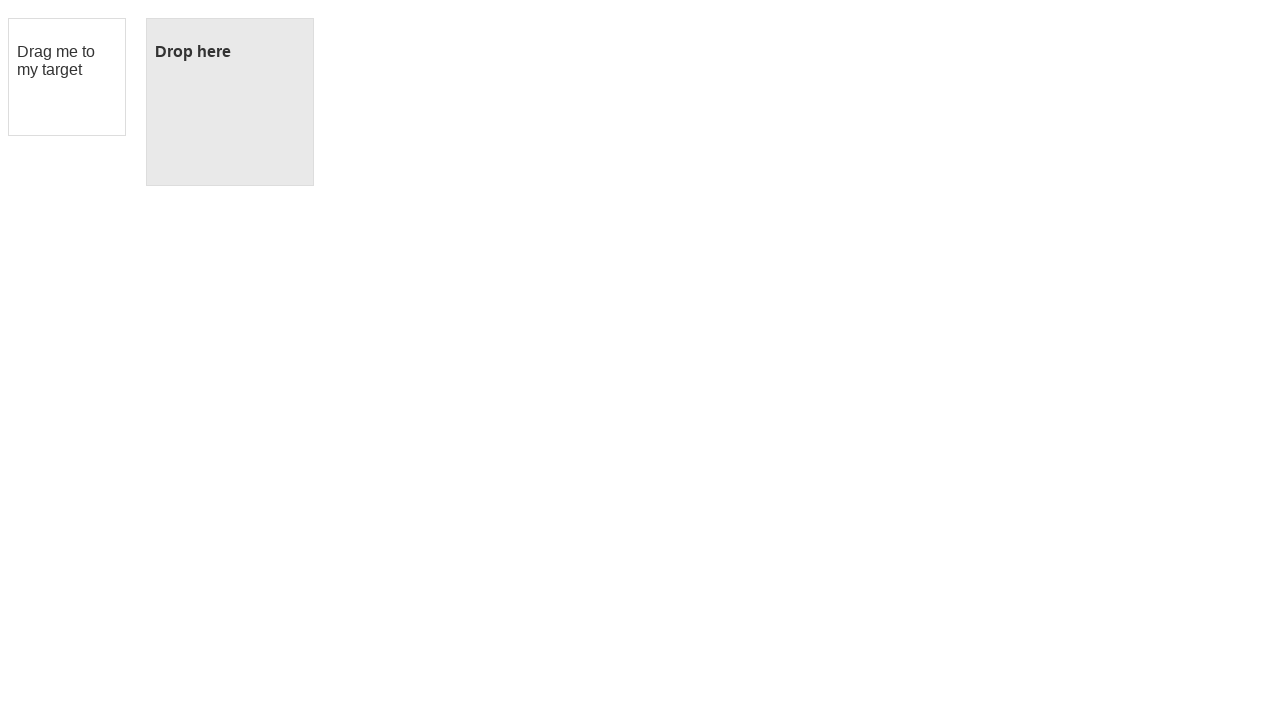

Located draggable element with ID 'draggable'
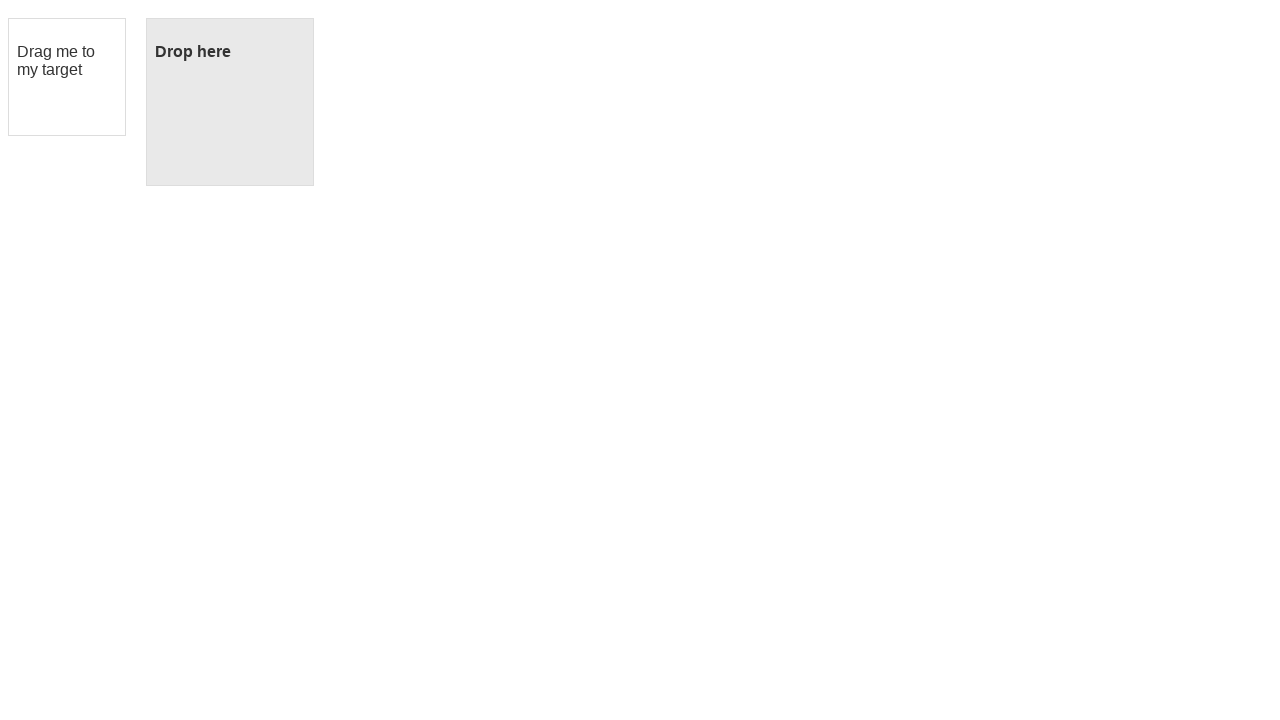

Located droppable target element with ID 'droppable'
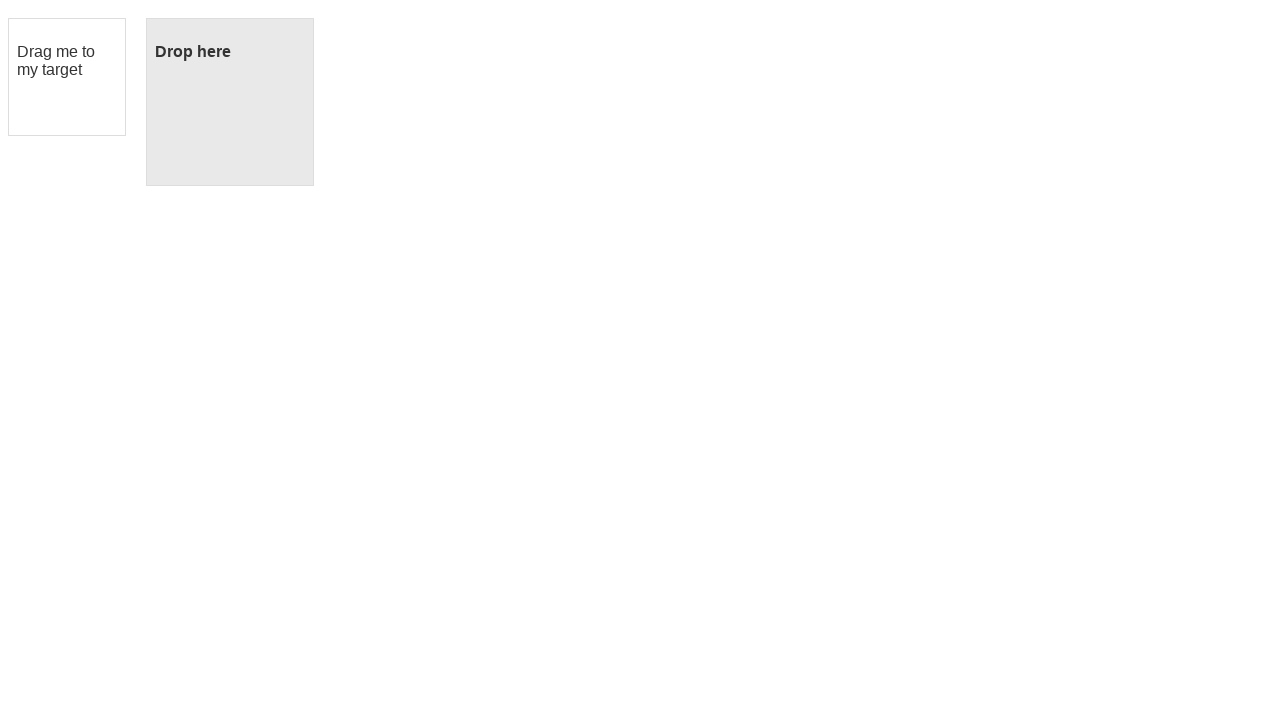

Dragged the draggable element onto the droppable target at (230, 102)
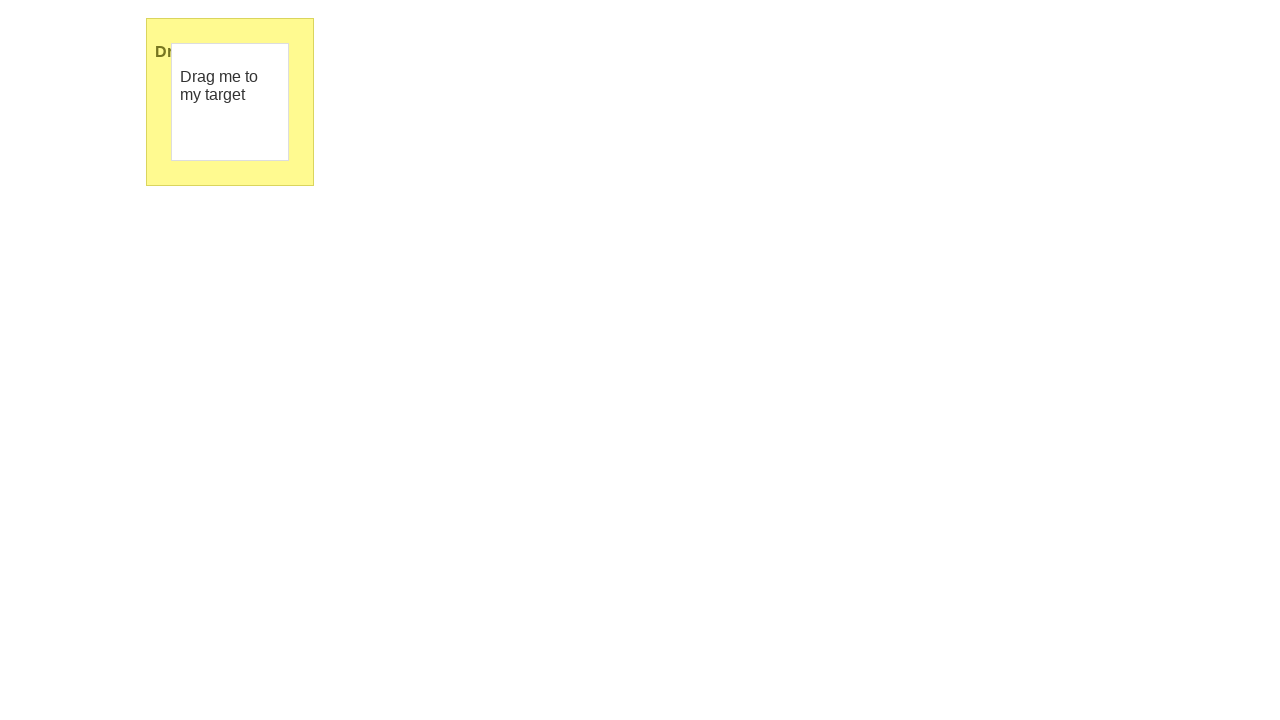

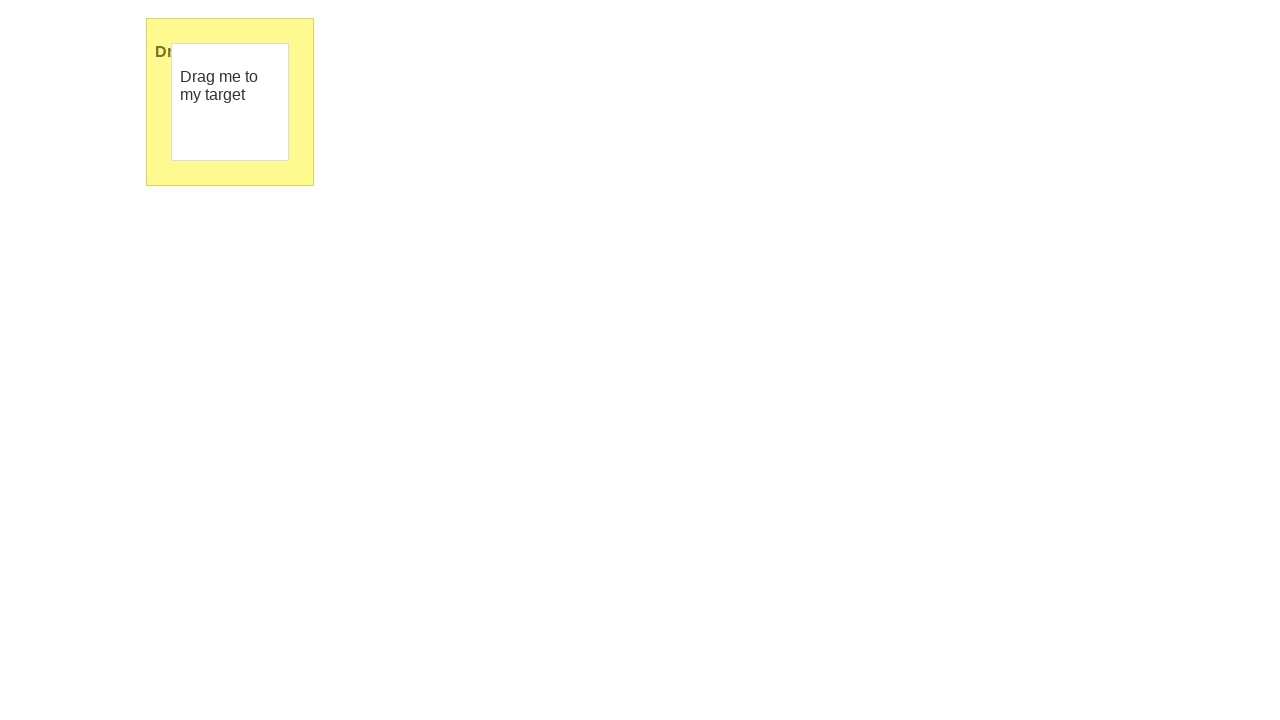